Tests multiple types of alerts including immediate alert, delayed alert, and prompt alert with text input

Starting URL: https://demoqa.com/alerts

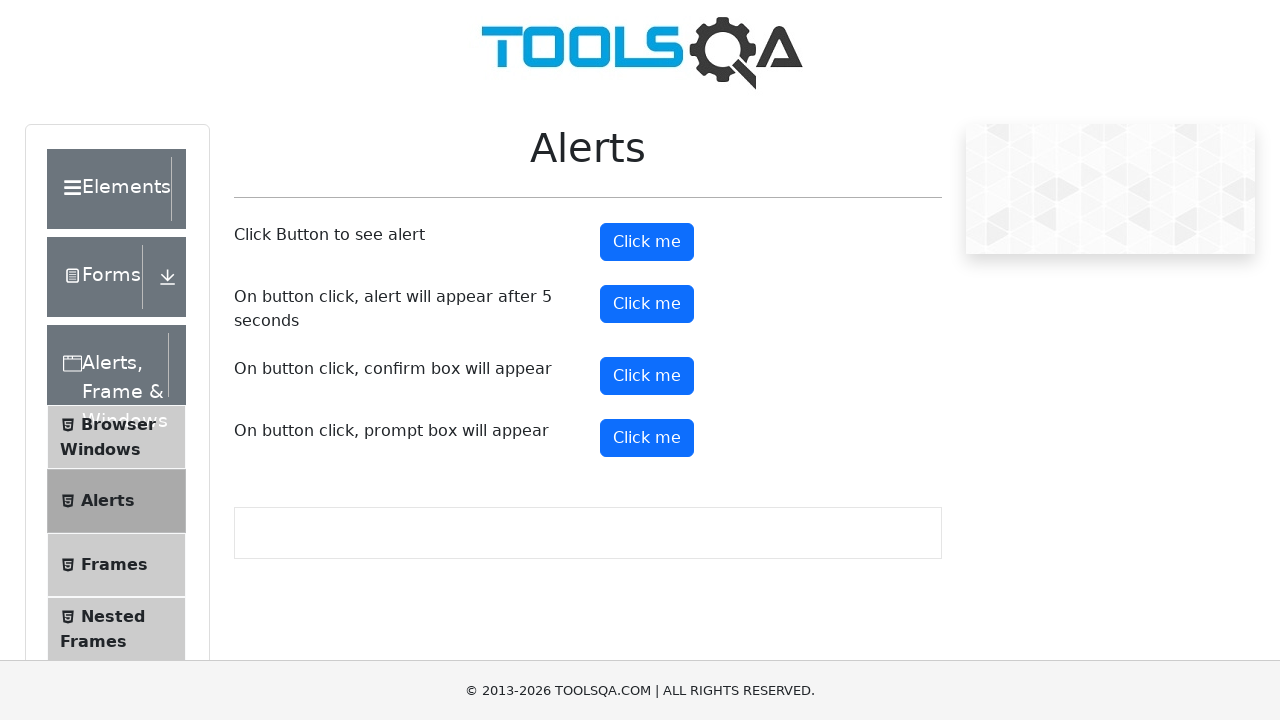

Clicked alert button to trigger immediate alert at (647, 242) on #alertButton
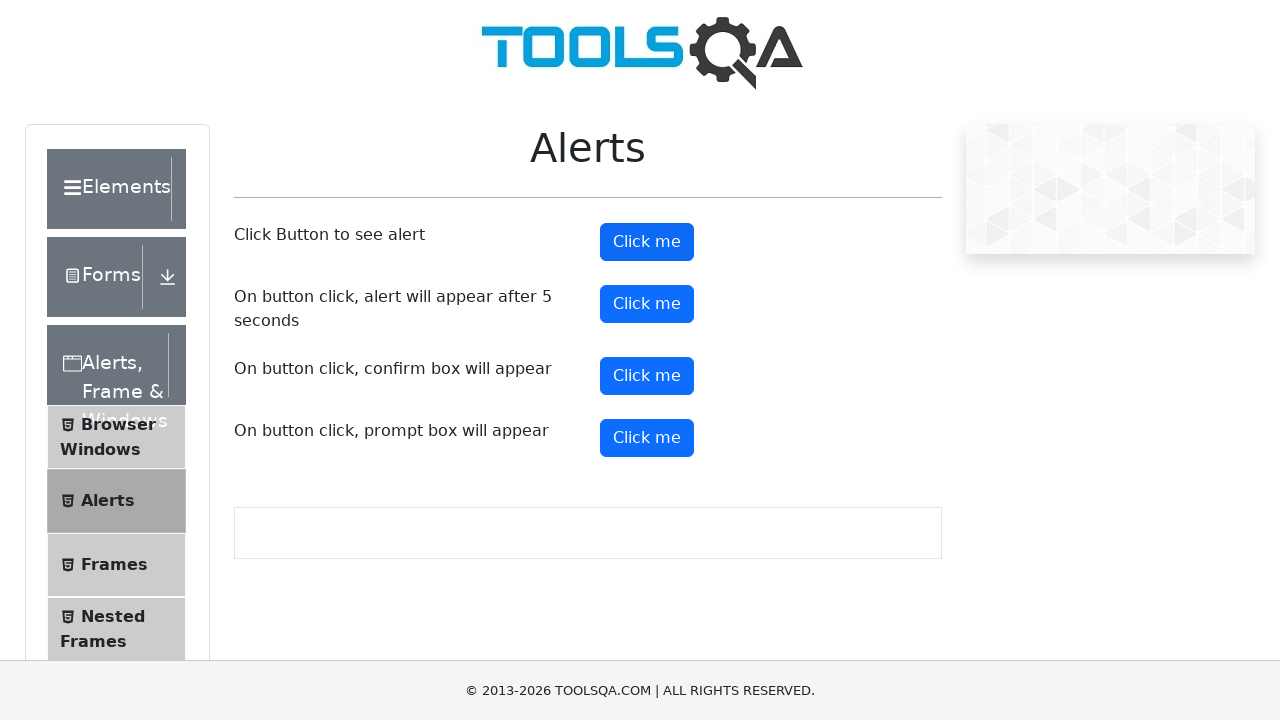

Set up dialog handler to accept immediate alert
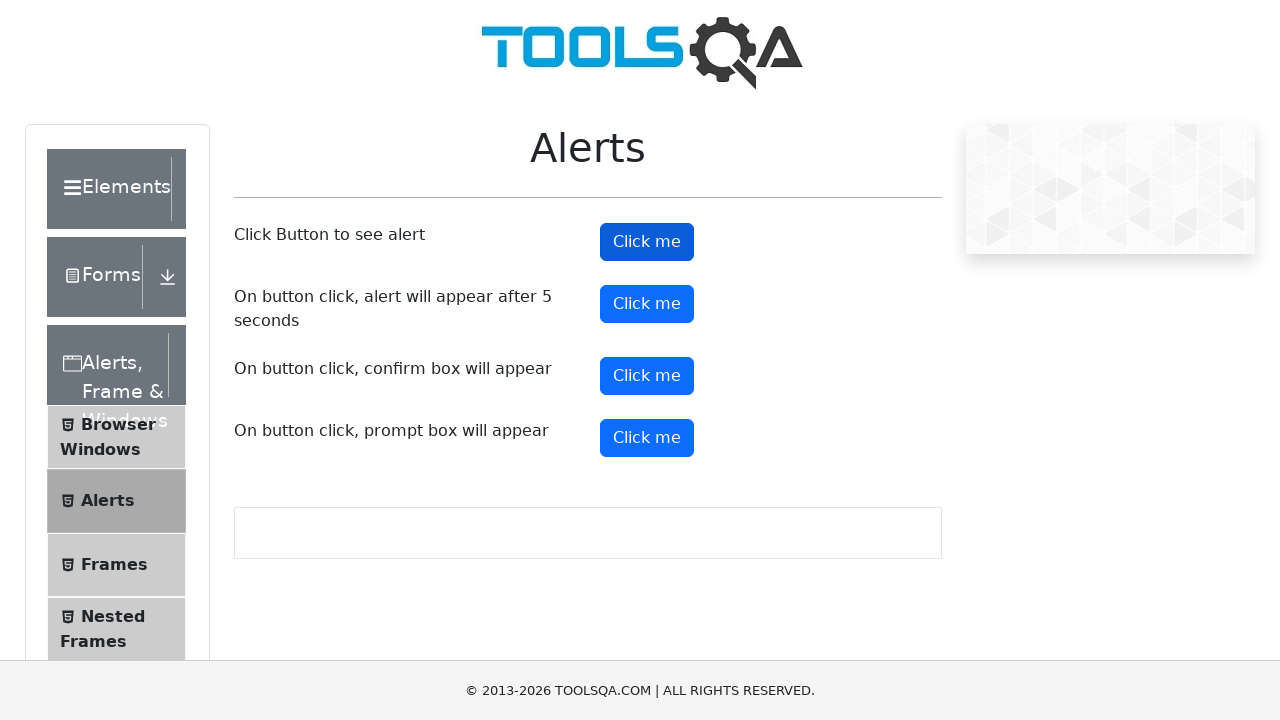

Clicked timer alert button to trigger delayed alert at (647, 304) on #timerAlertButton
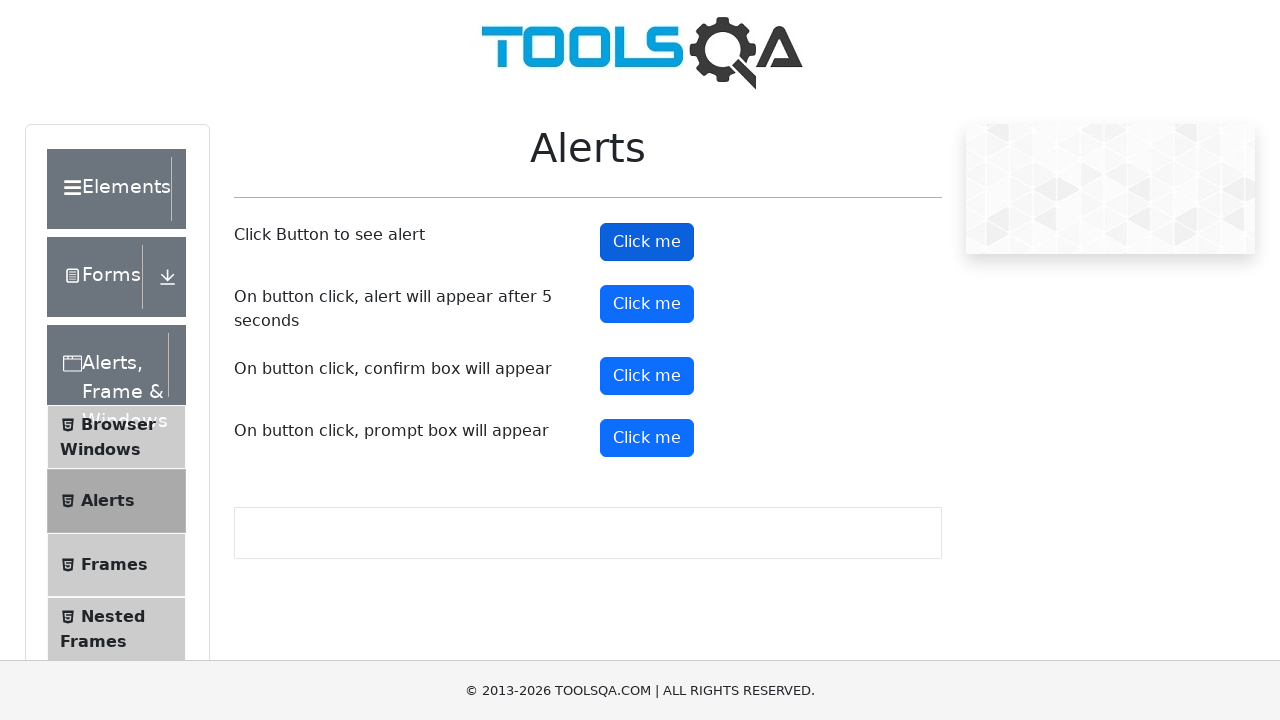

Set up dialog handler to accept delayed alert
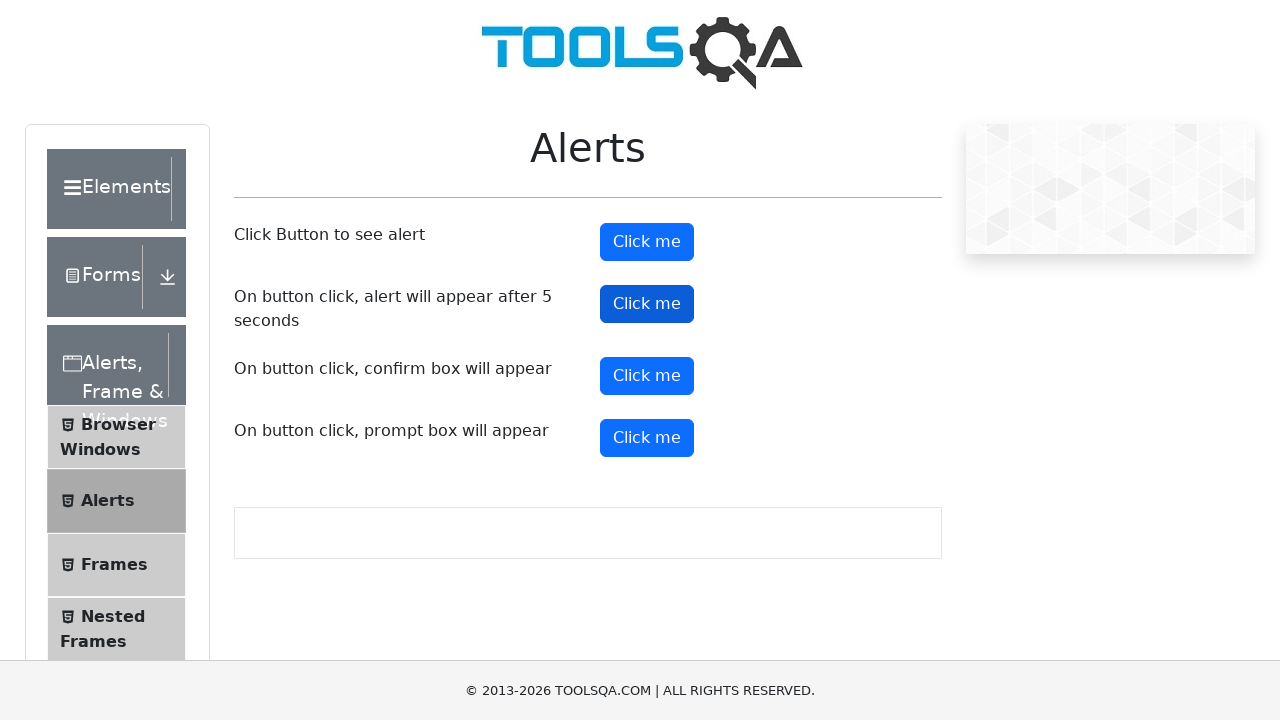

Clicked prompt button to trigger prompt alert at (647, 438) on #promtButton
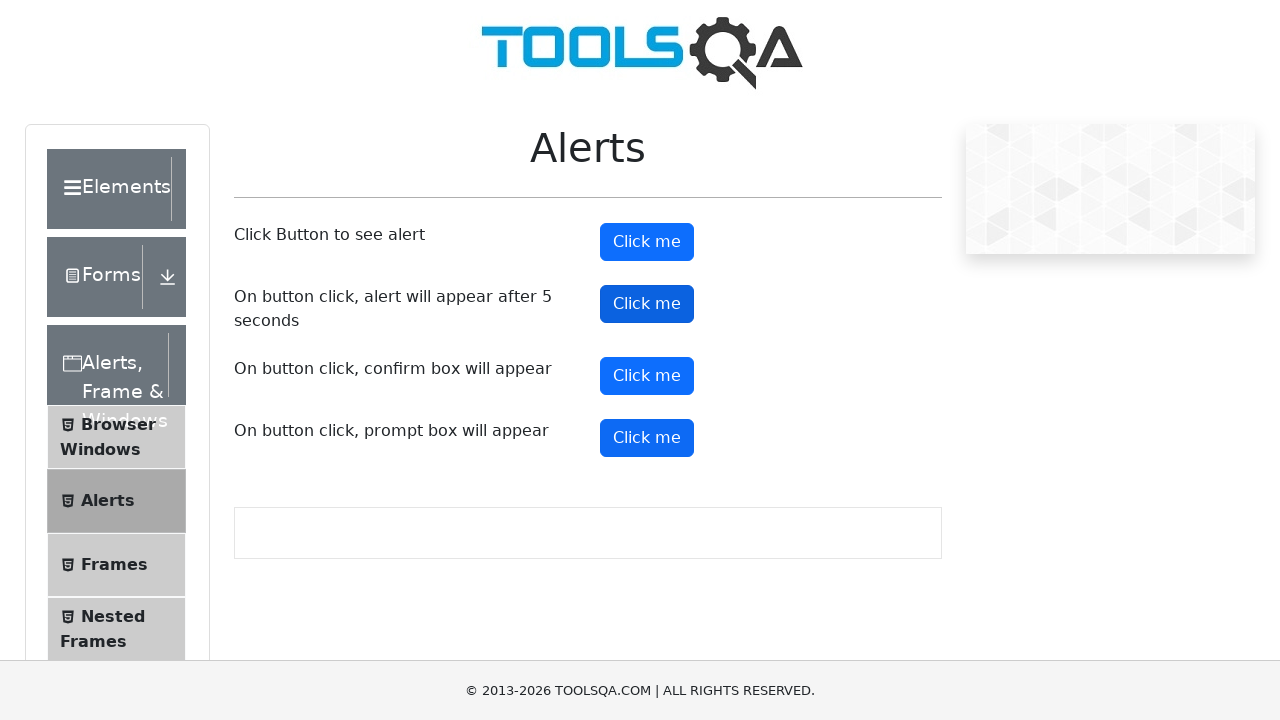

Set up dialog handler to accept prompt alert with text input 'Hellooooooo There'
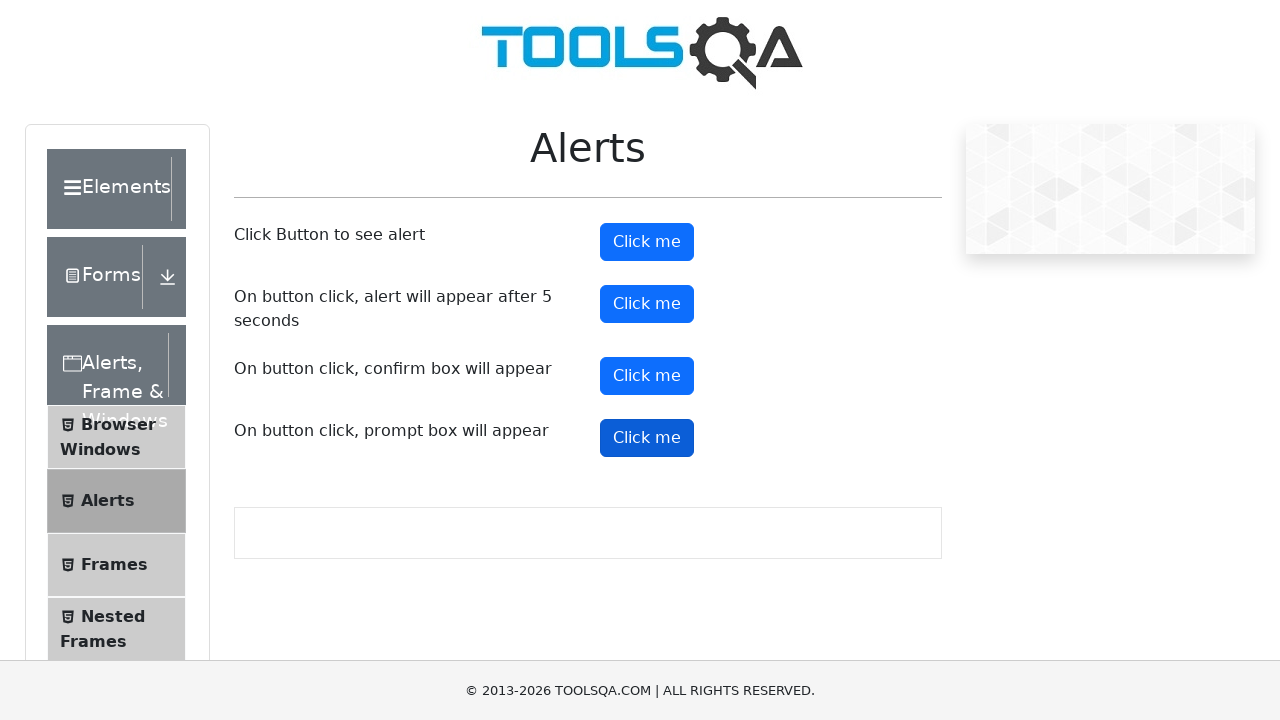

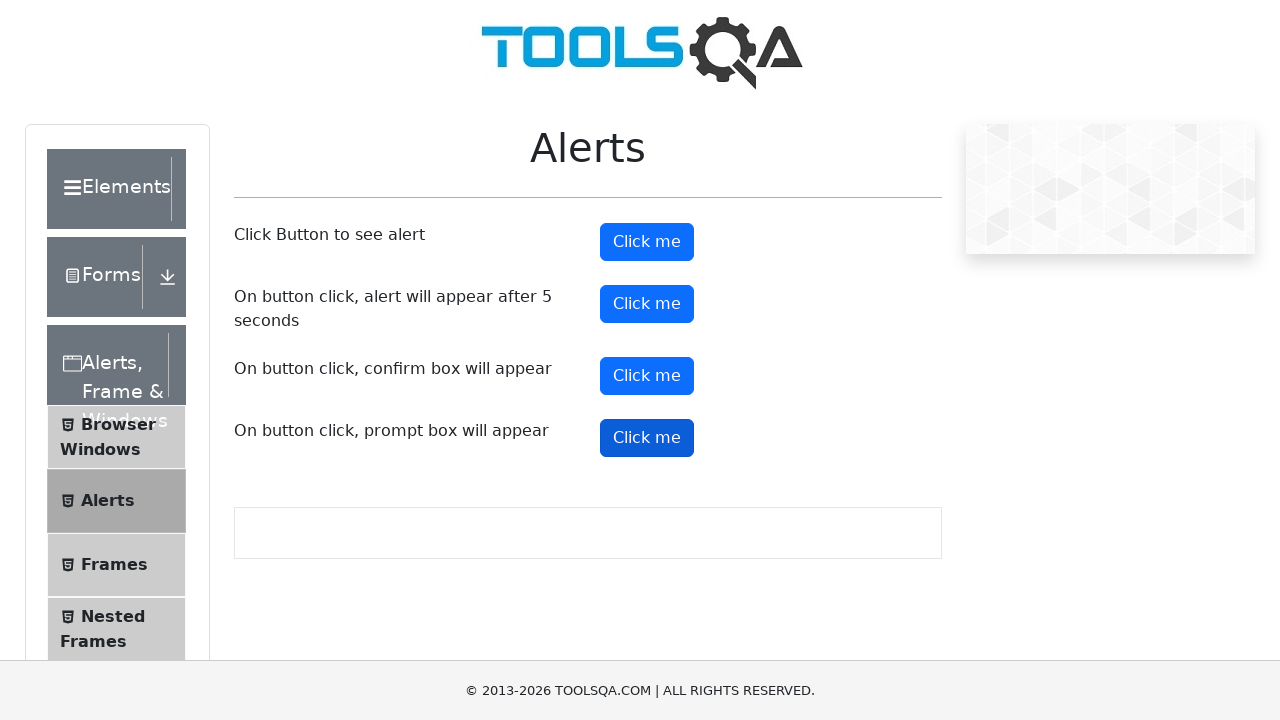